Tests various input field interactions on a practice page including filling text fields, clearing existing text, entering email, textarea content, and verifying error messages for validation

Starting URL: https://leafground.com/input.xhtml

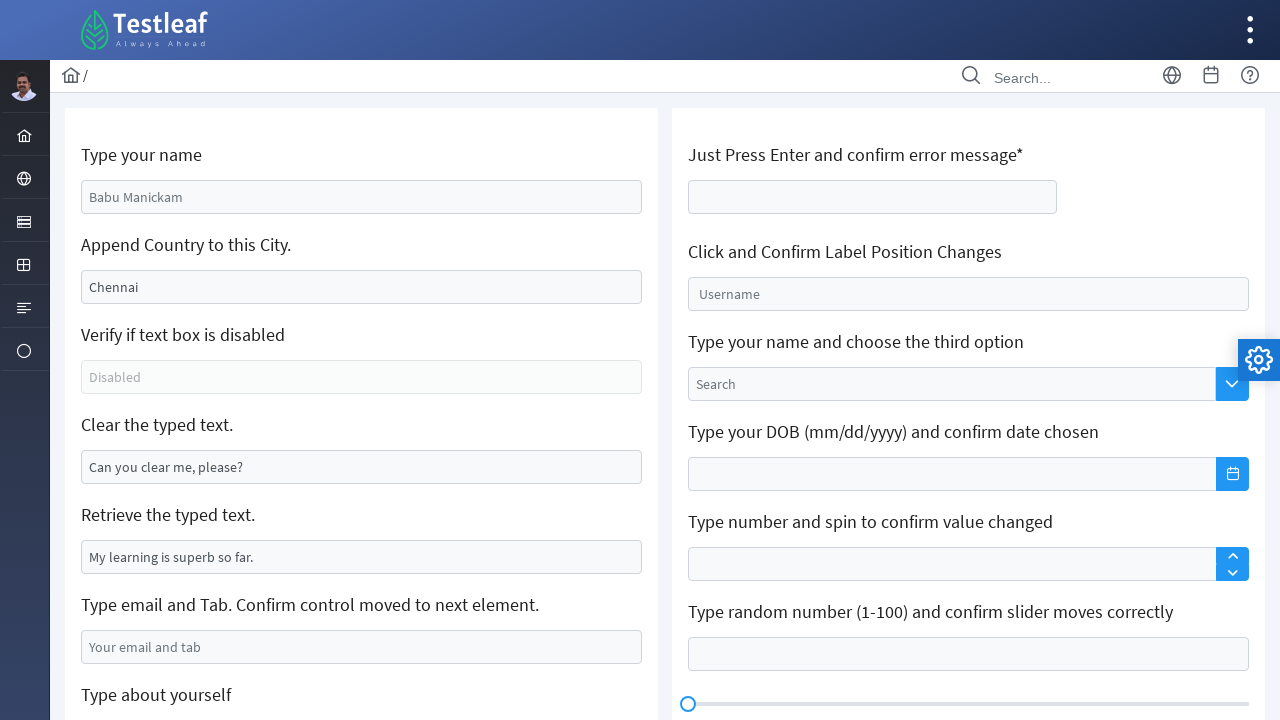

Filled first input field with name 'Samantha Rodriguez' on //div[@class='grid formgrid']//input
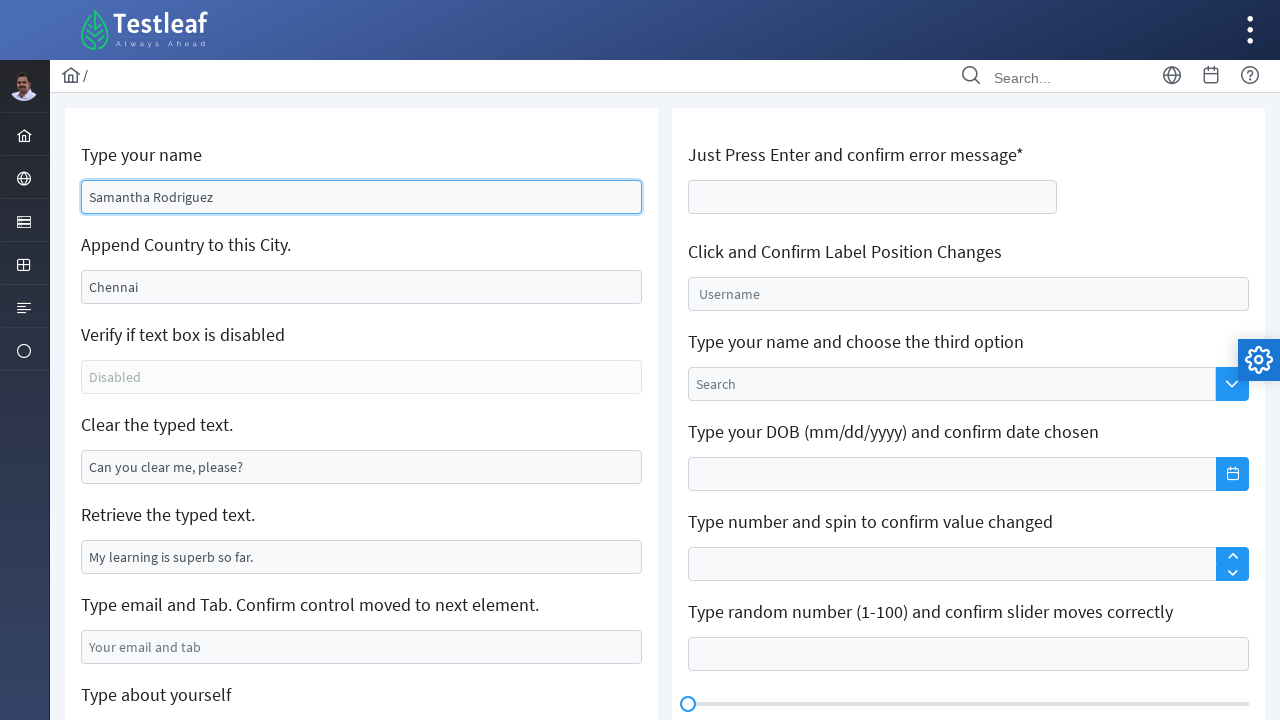

Cleared existing text in second textbox on (//input[@role='textbox'])[2]
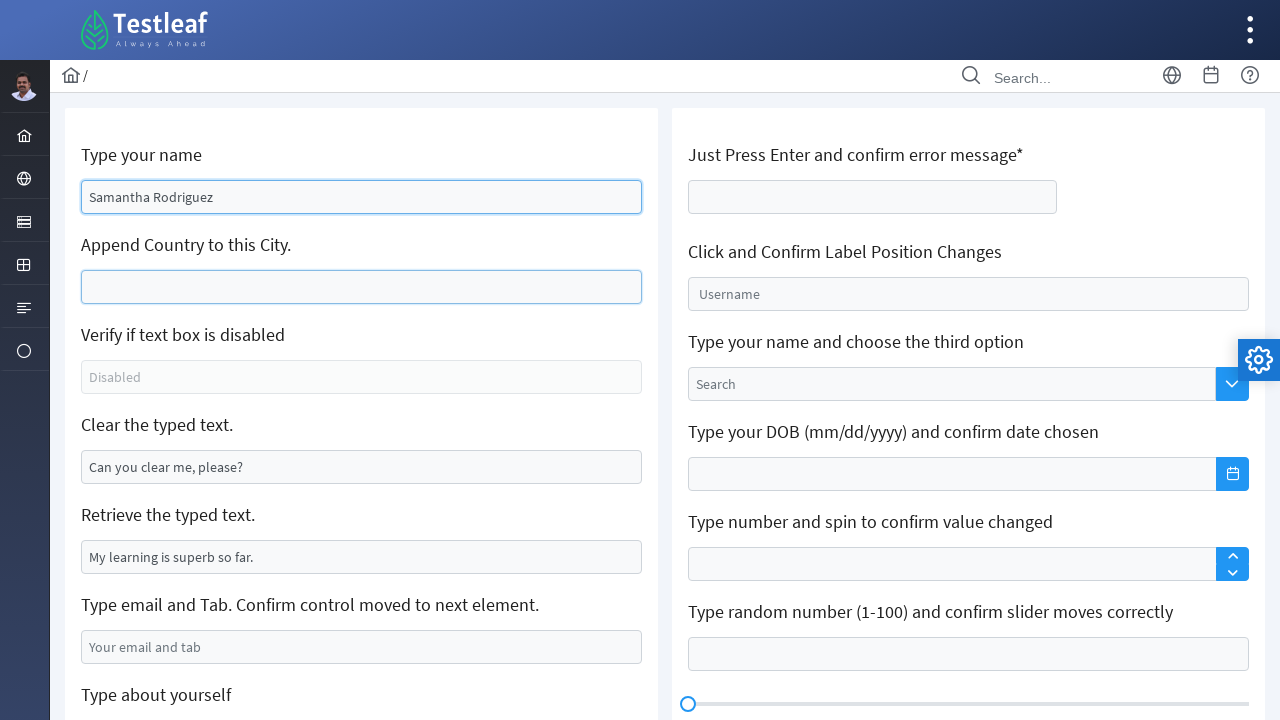

Entered city name 'Austin' in second textbox on (//input[@role='textbox'])[2]
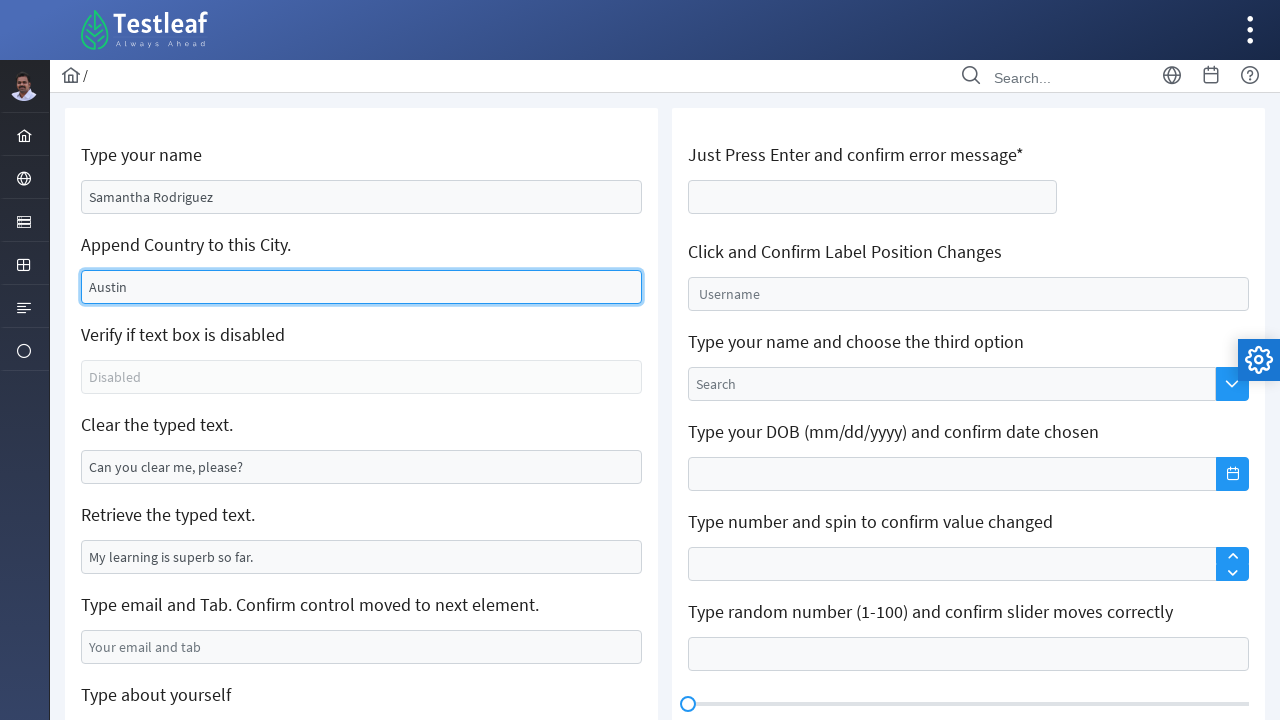

Cleared the clearable field on //input[@value='Can you clear me, please?']
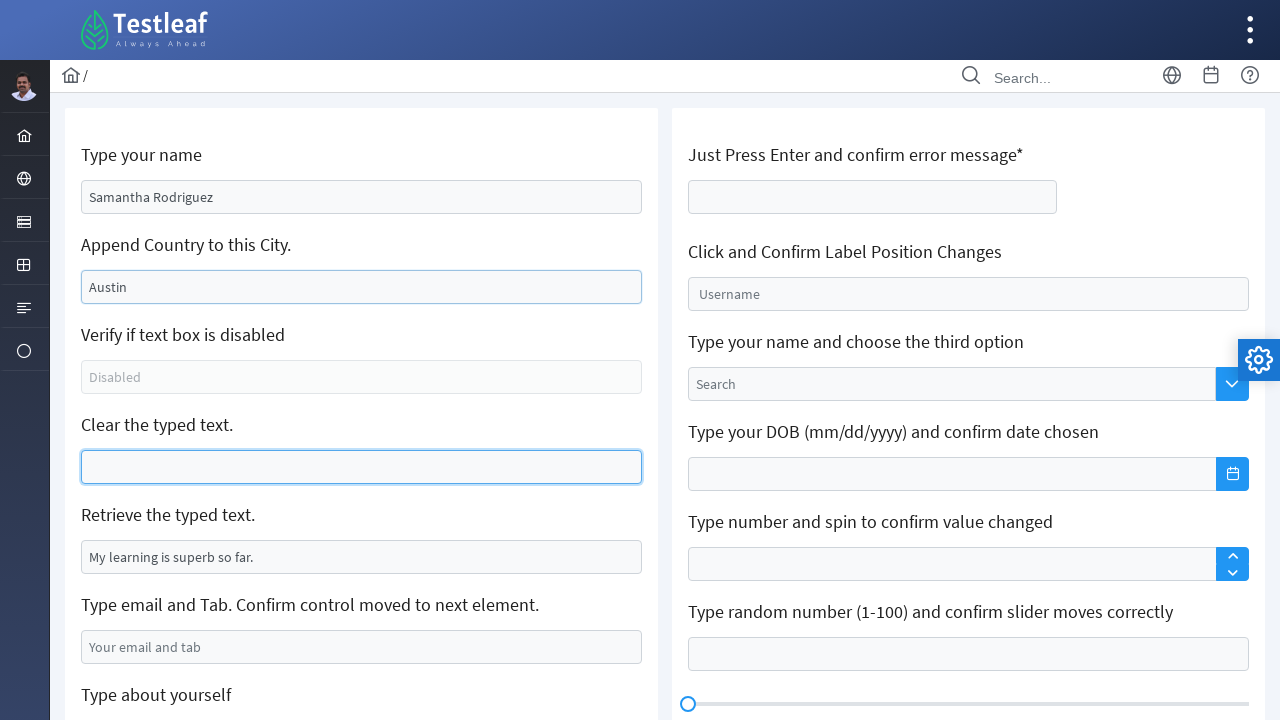

Entered email 'samantha.test@example.com' in email field on //input[@placeholder='Your email and tab']
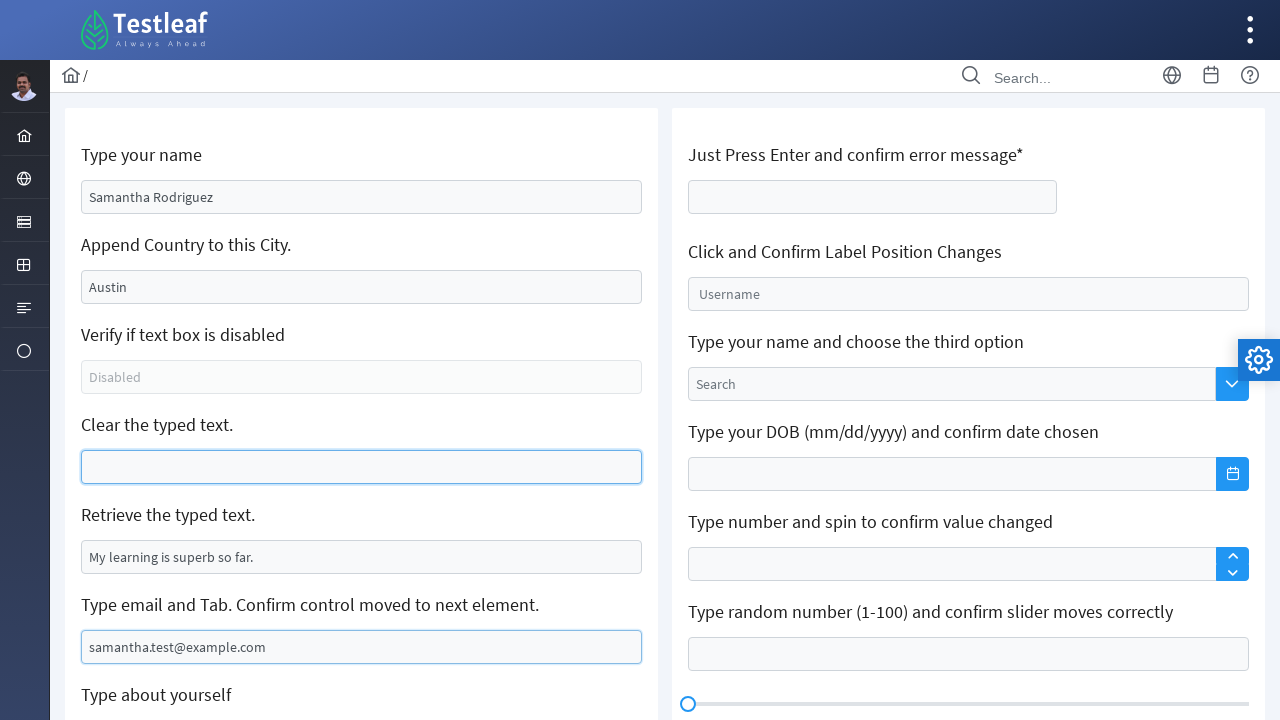

Pressed Tab key to move focus from email field on //input[@placeholder='Your email and tab']
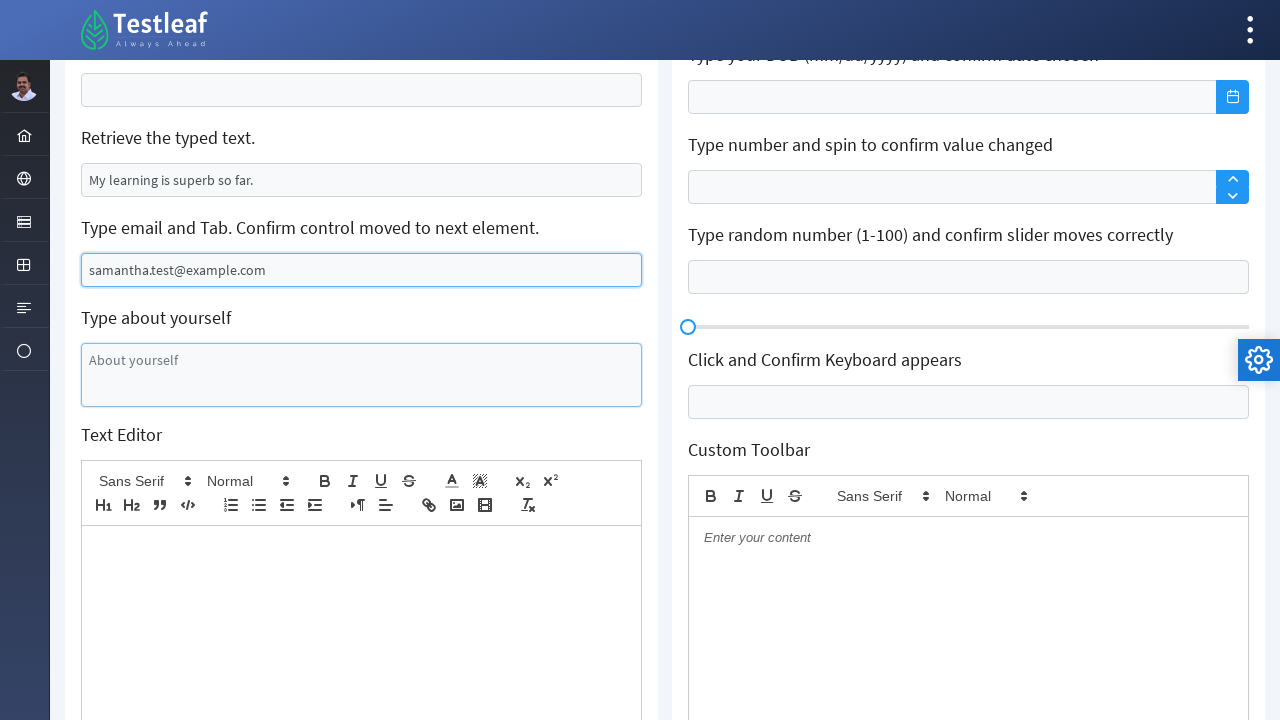

Entered textarea content for automation learning on //div[@class='col-12']//textarea
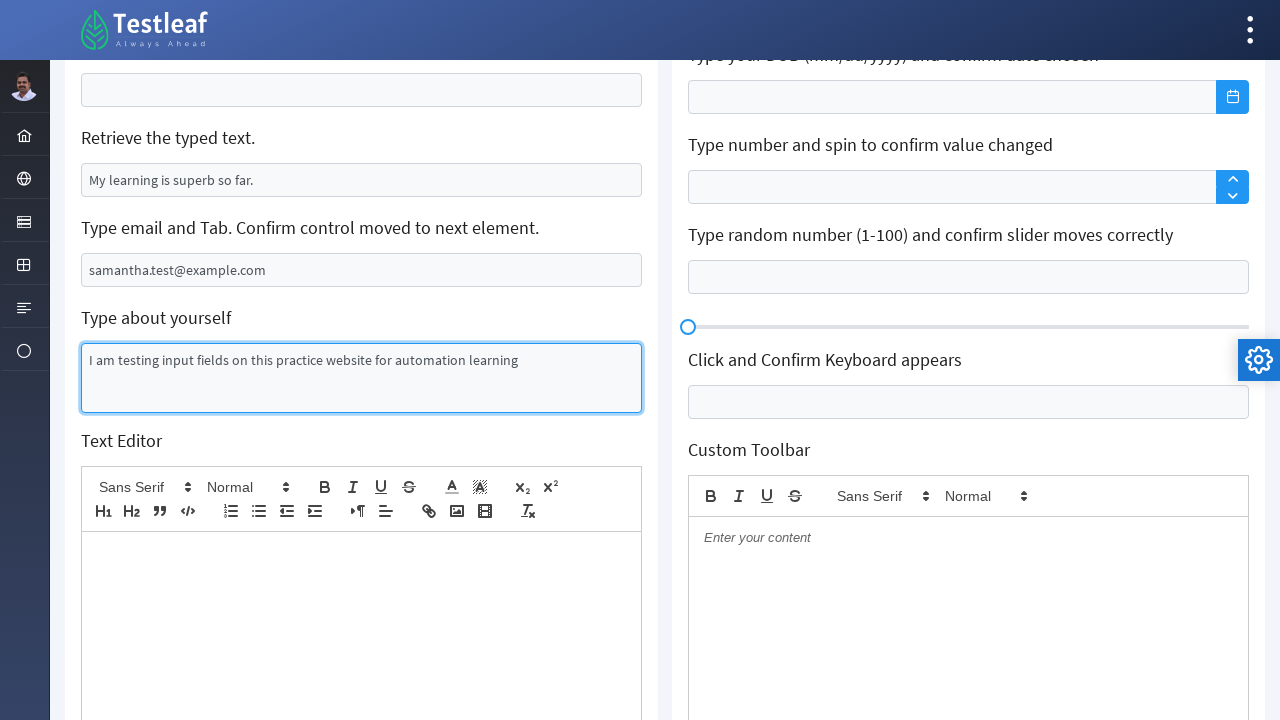

Clicked on rich text editor field at (362, 554) on xpath=//div[@class='ql-editor ql-blank']//p
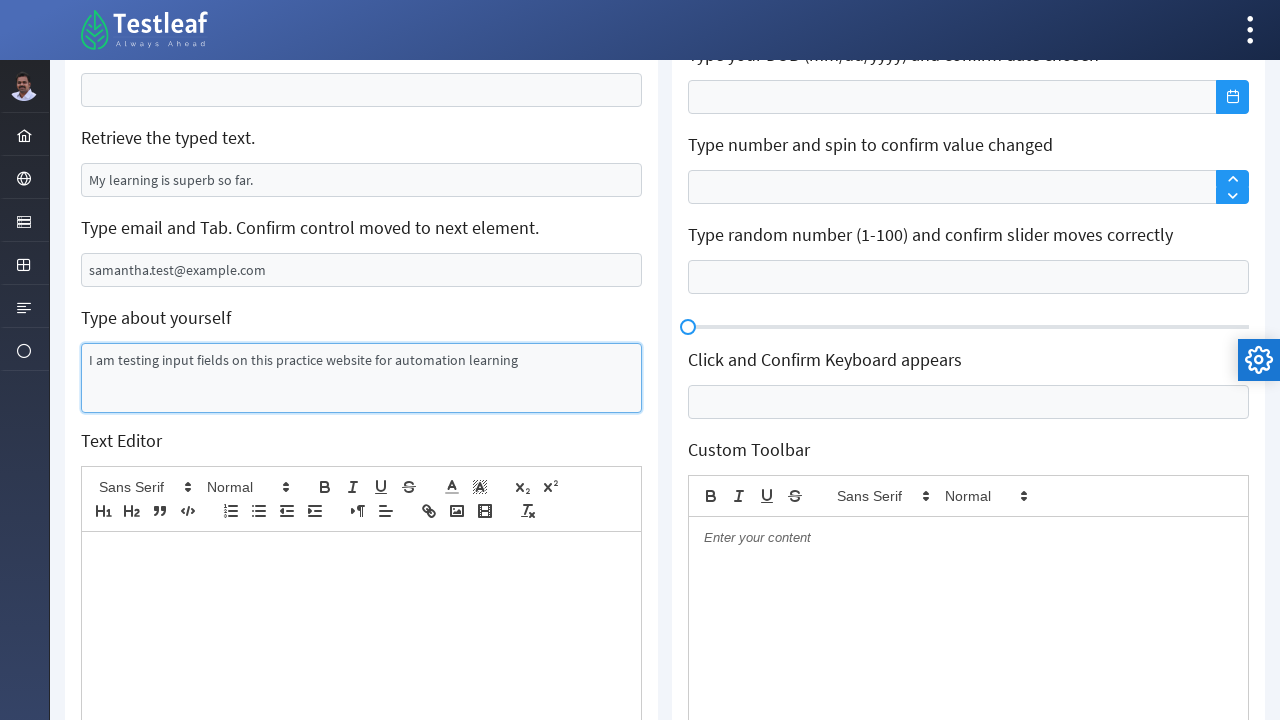

Entered text in rich text editor on //div[@class='ql-editor ql-blank']//p
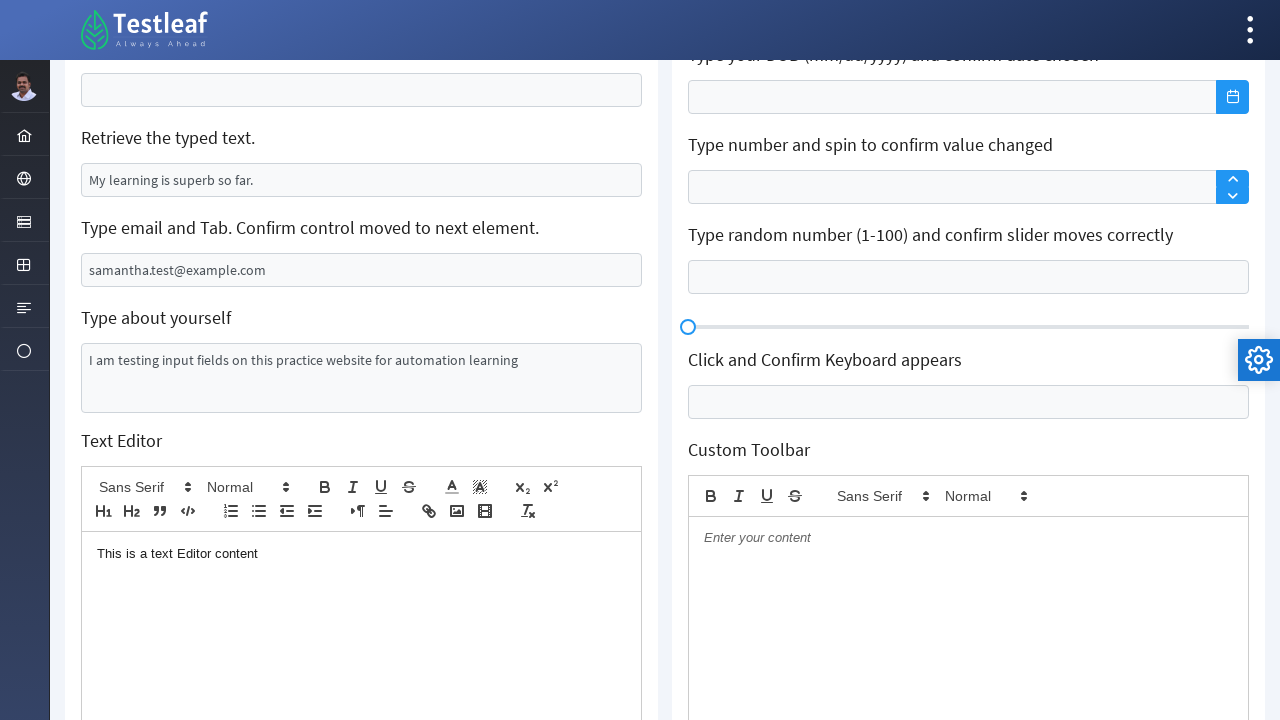

Cleared age field to trigger validation on //div[contains(@class,'col-12 mb-2')]//input[1]
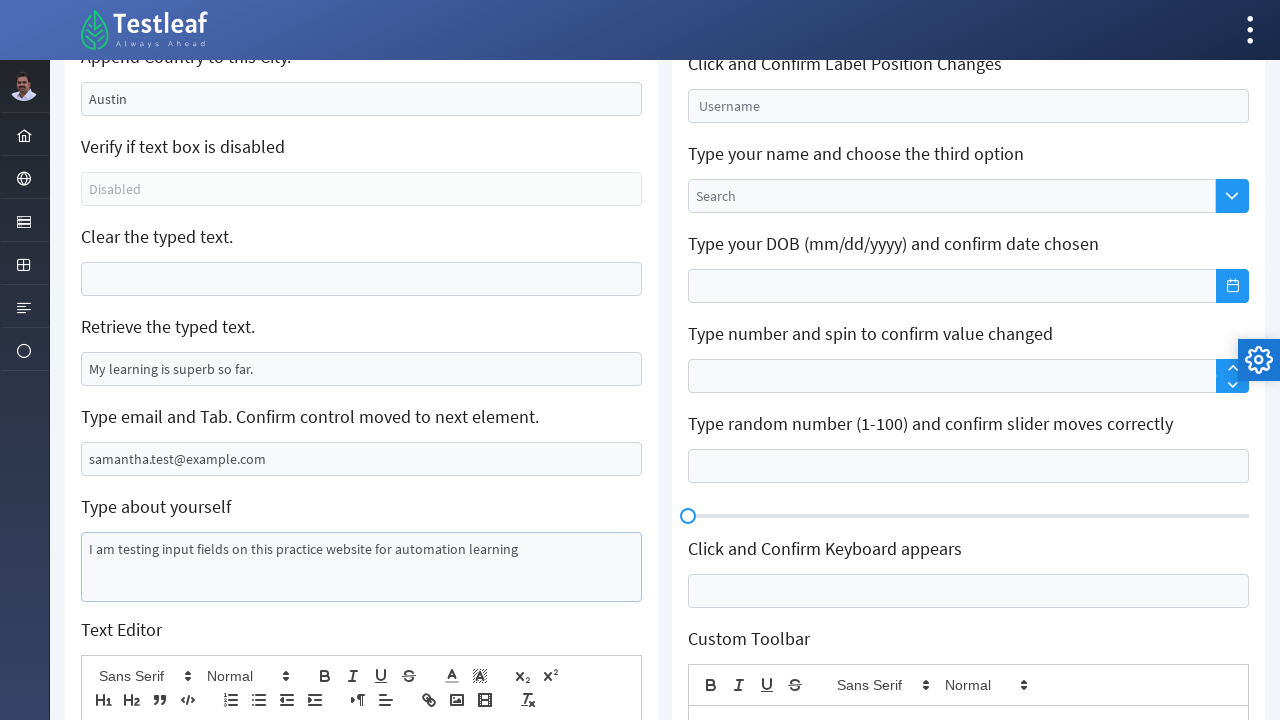

Pressed Enter to submit empty age field on //div[contains(@class,'col-12 mb-2')]//input[1]
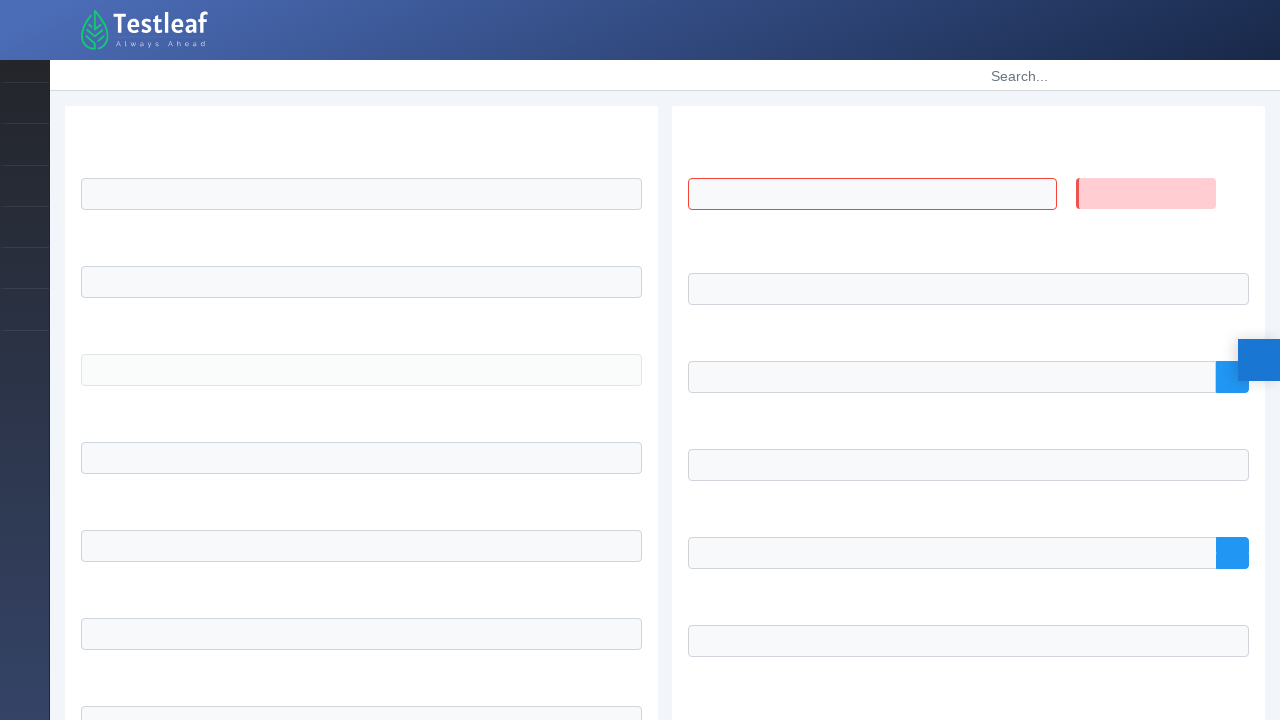

Verified validation error message 'Age is mandatory' appeared
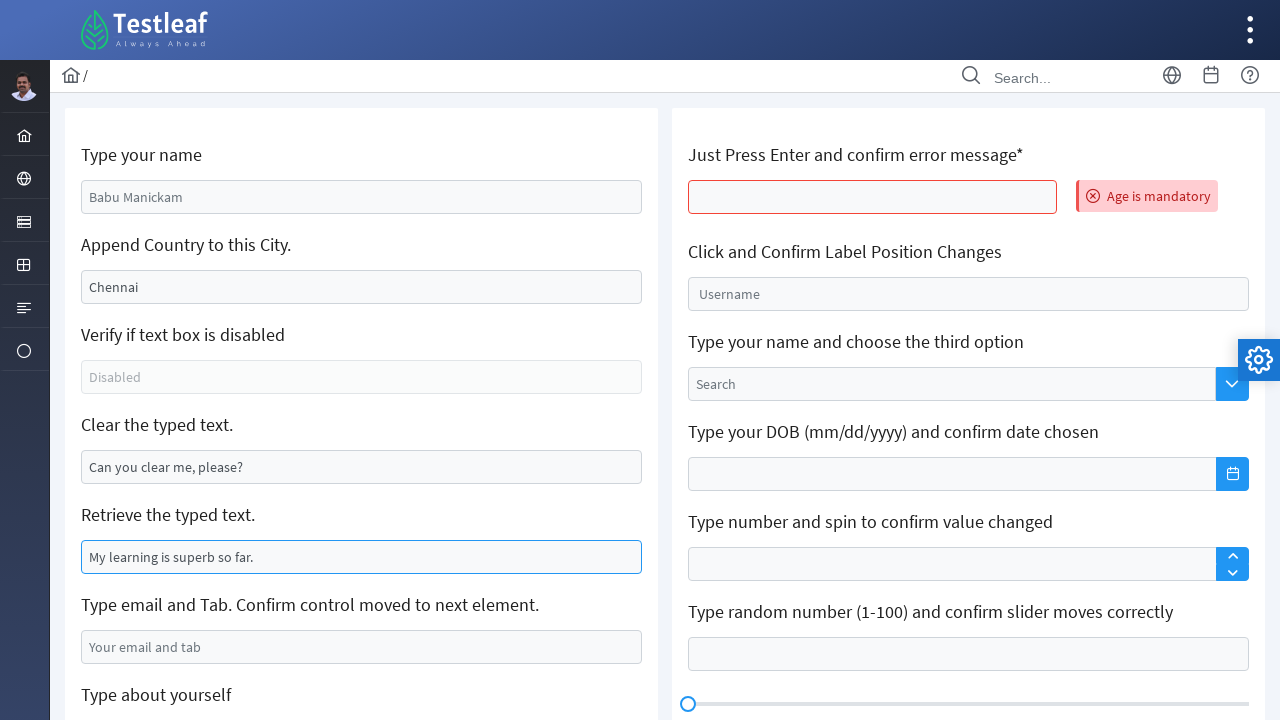

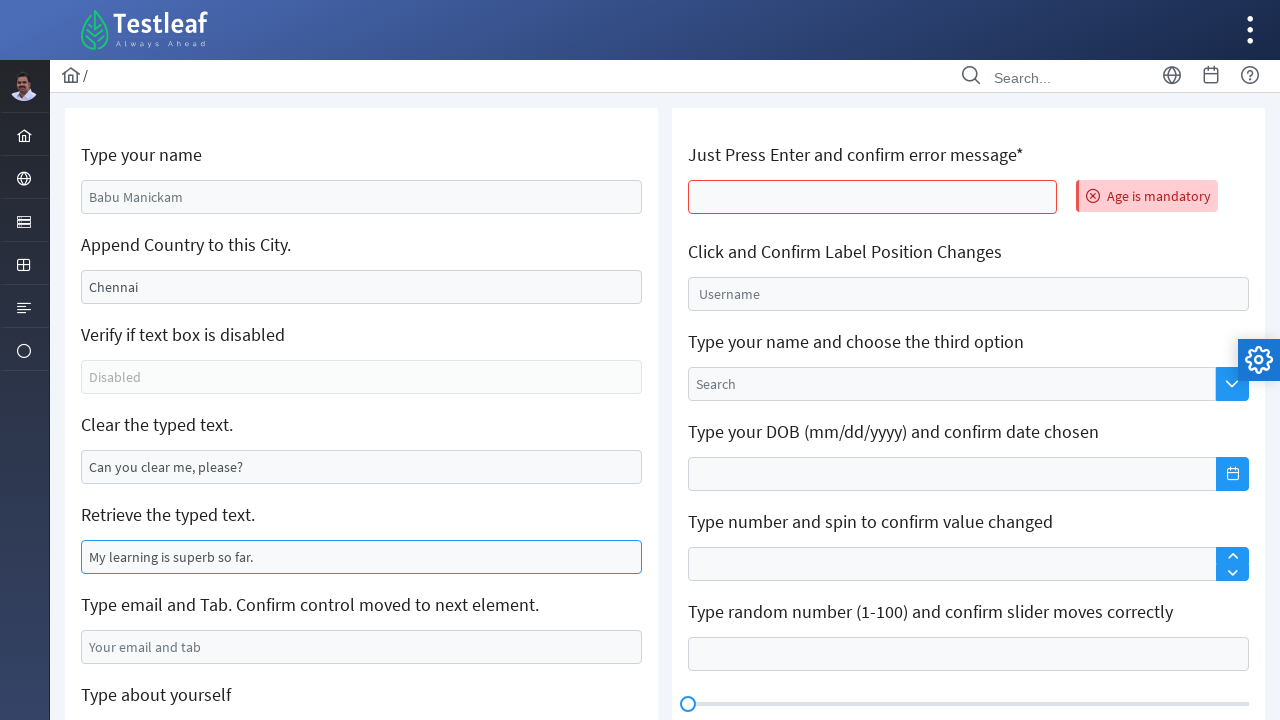